Navigates to the Selenium Java API documentation page and maximizes the browser window

Starting URL: https://www.selenium.dev/selenium/docs/api/java/index.html?overview-summary.html

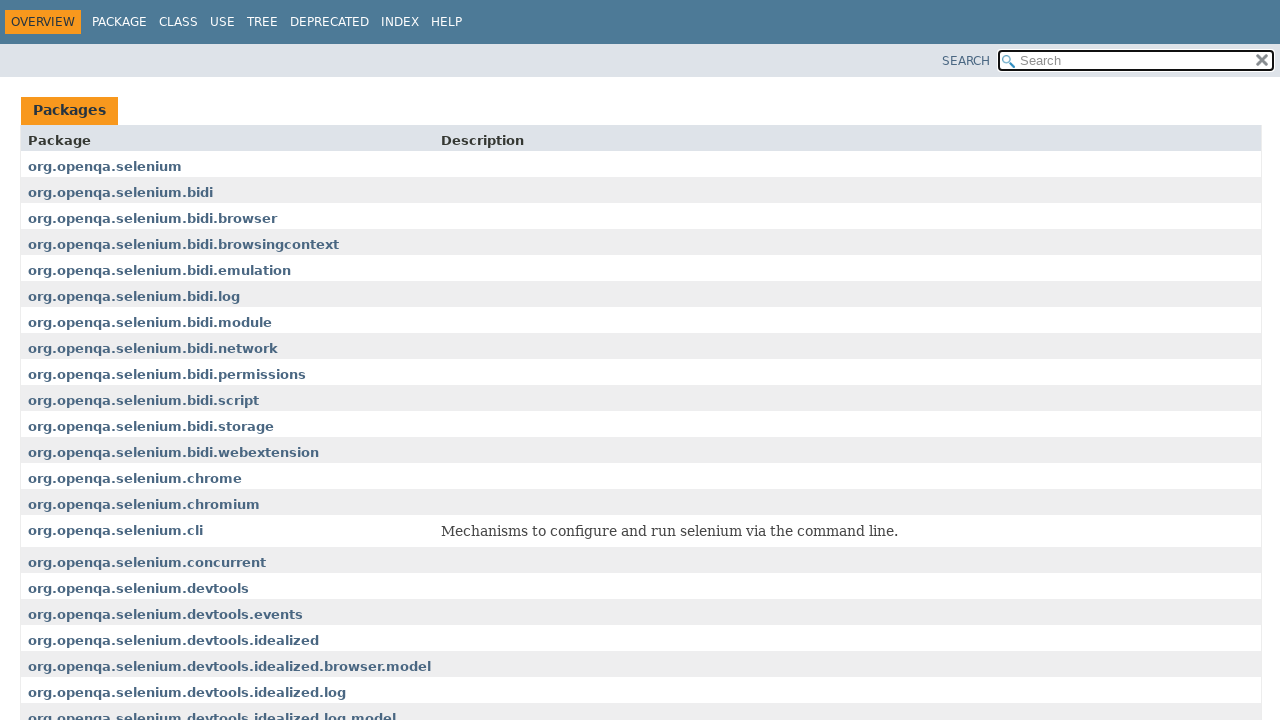

Waited for page to load completely
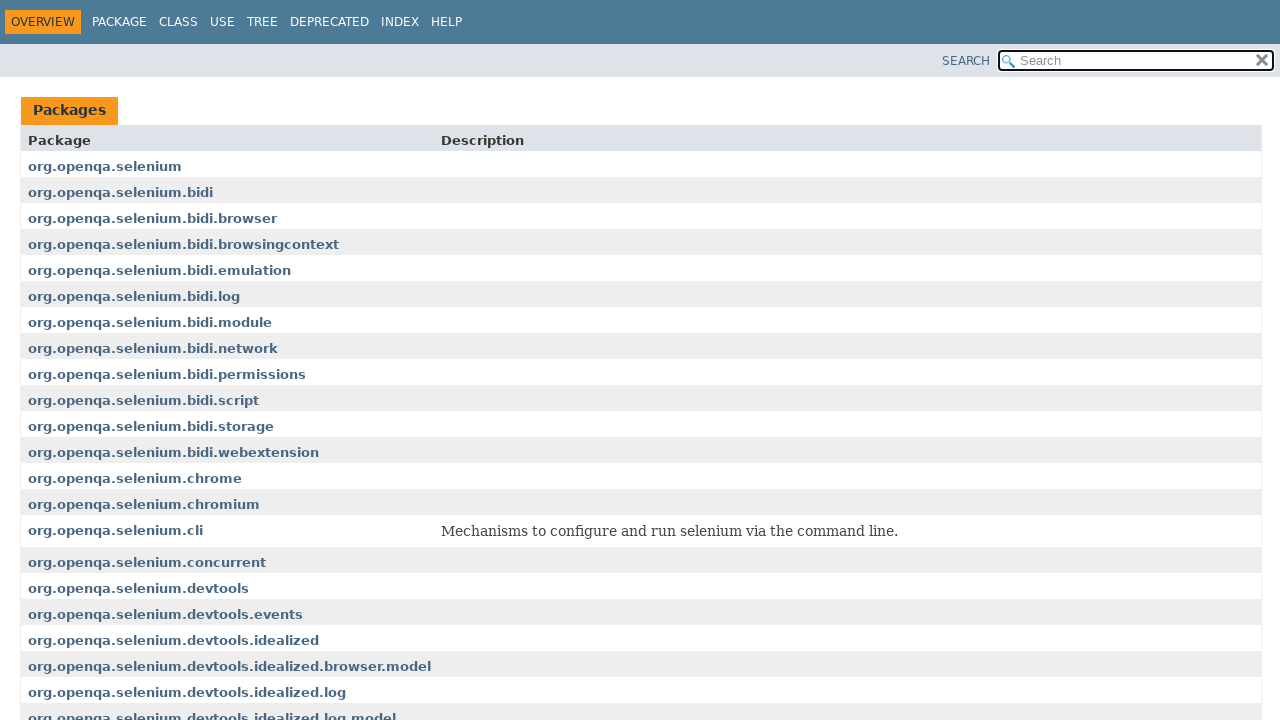

Maximized browser window to 1920x1080
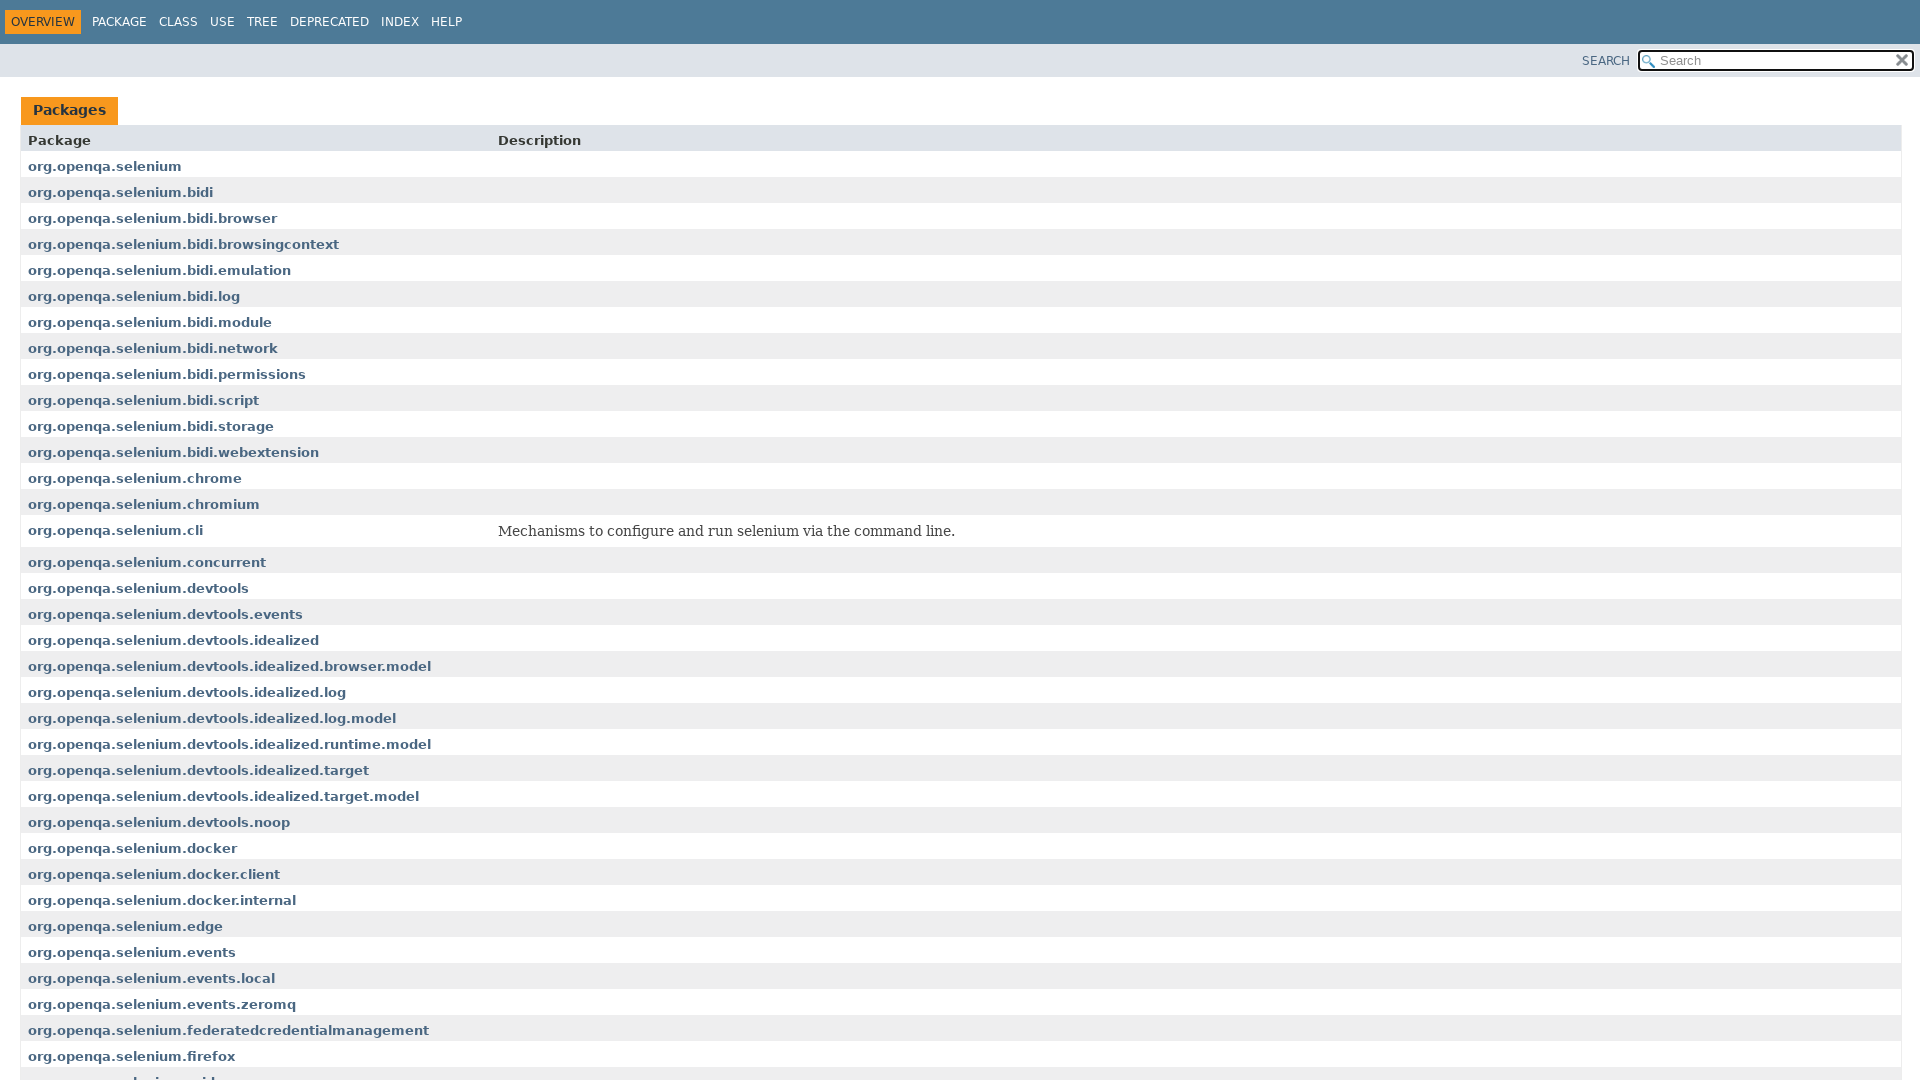

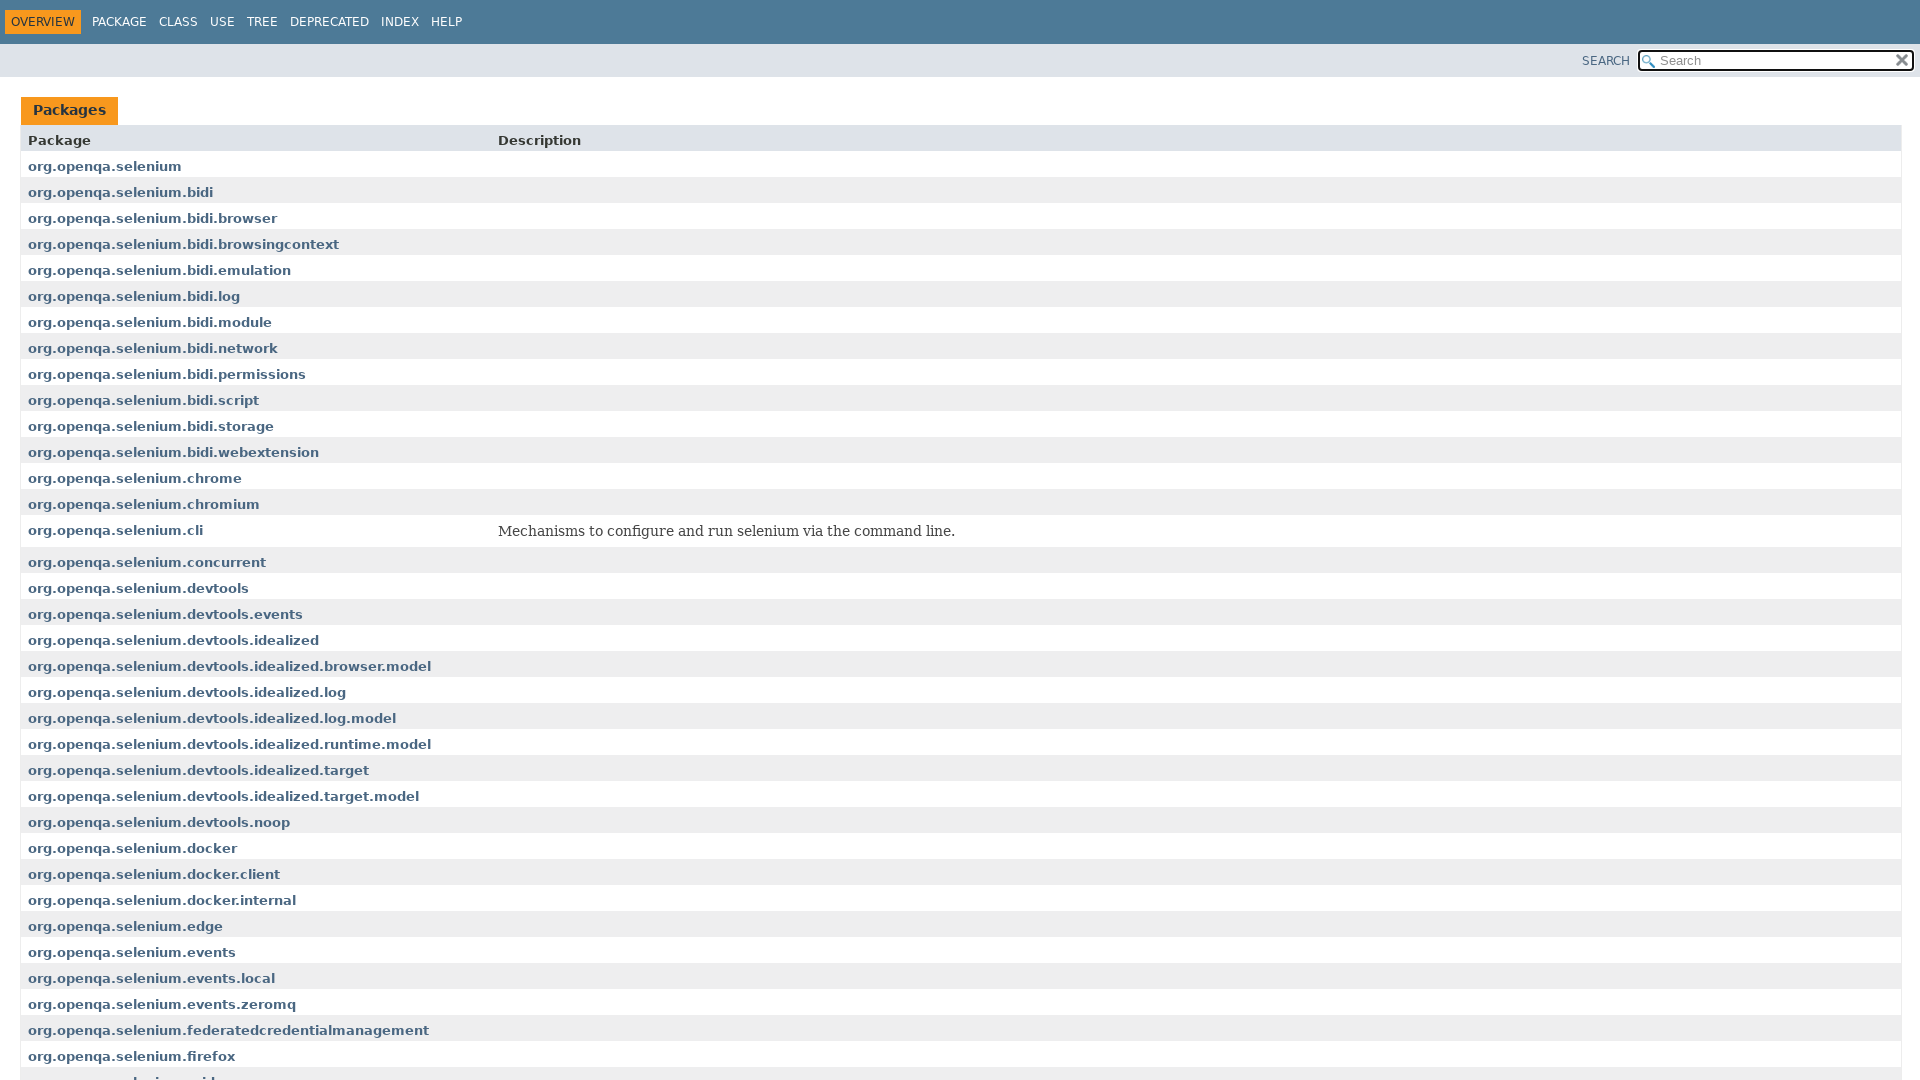